Tests alert handling functionality by clicking a button that triggers an alert, reading the alert text, and accepting it

Starting URL: https://letcode.in/waits

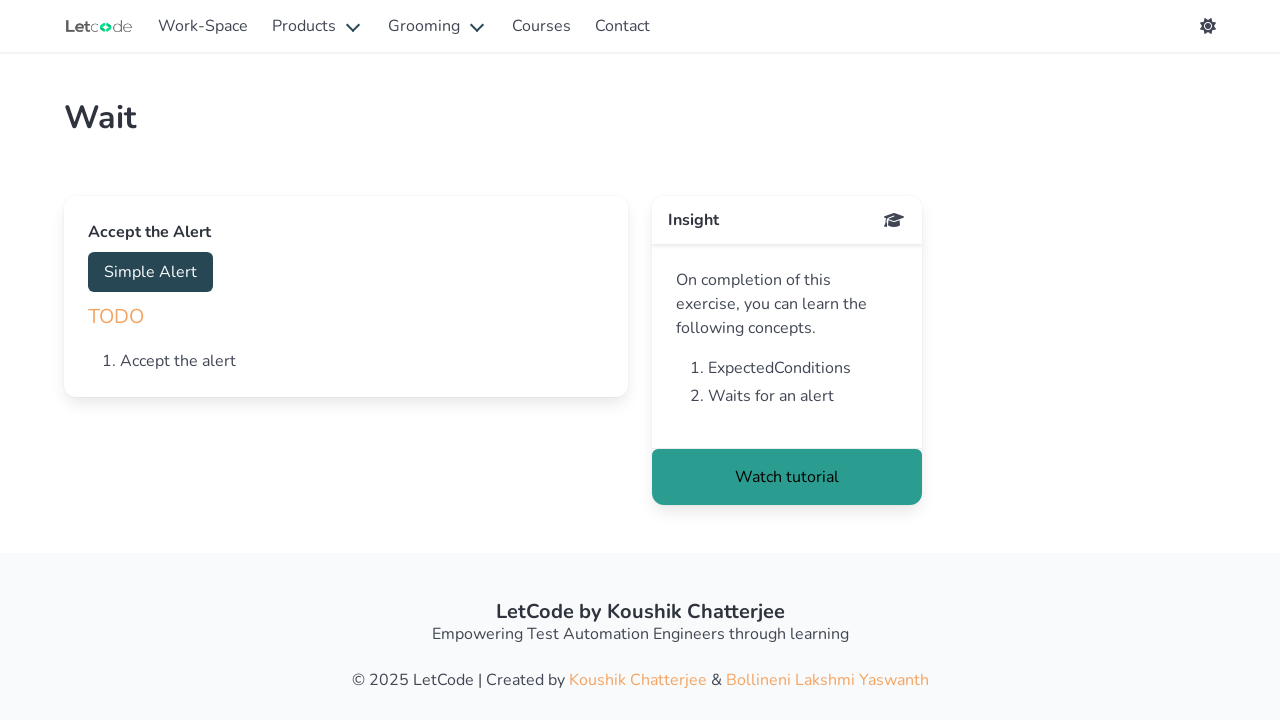

Navigated to alert handling test page
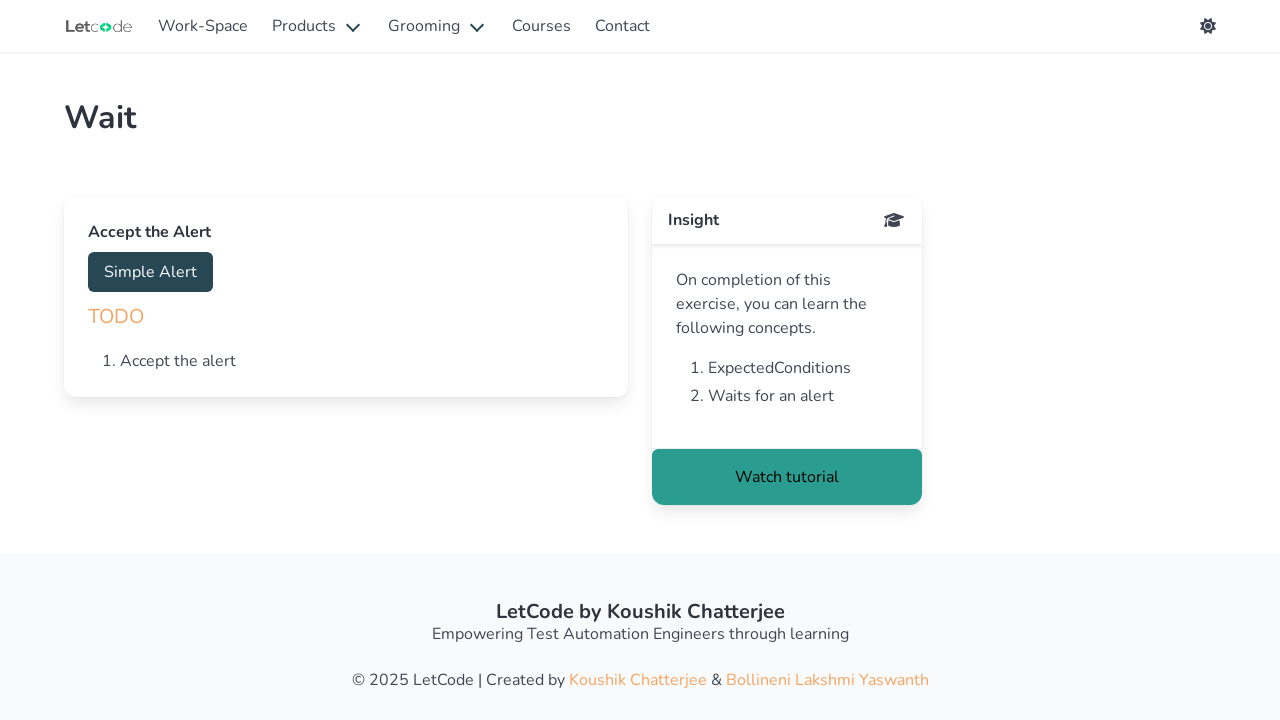

Clicked button to trigger alert dialog at (150, 272) on #accept
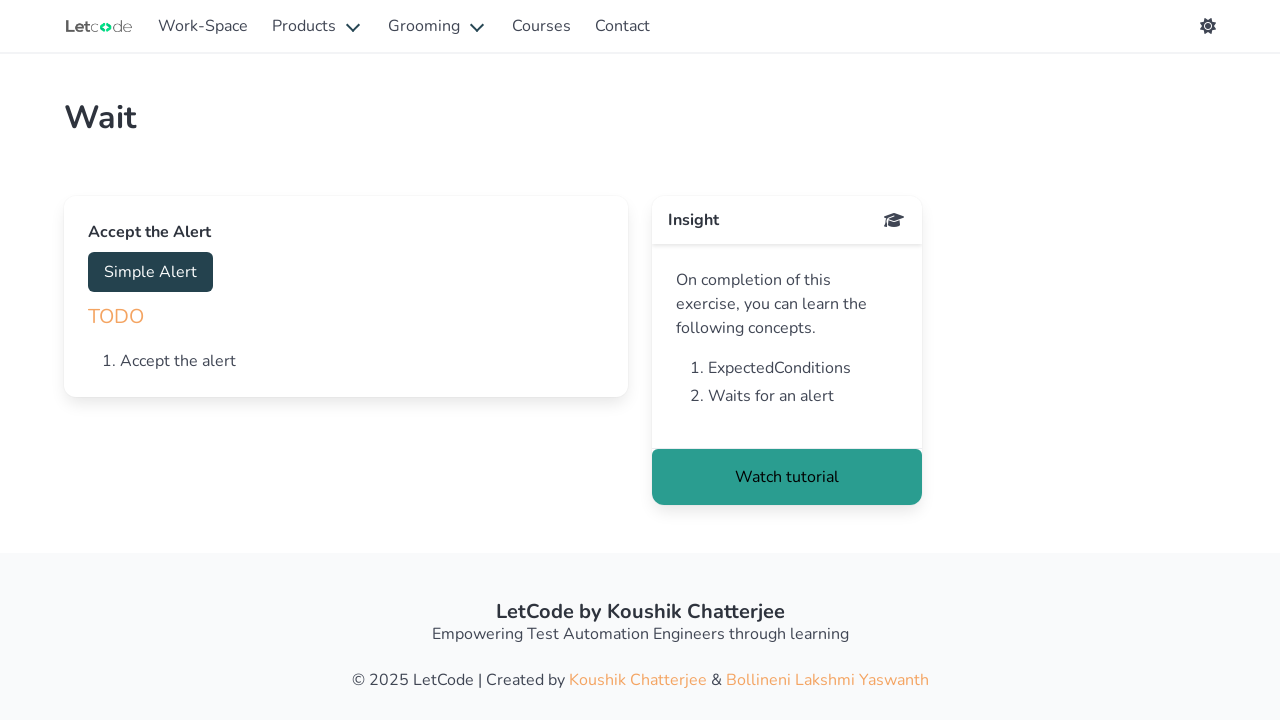

Set up alert dialog handler to accept alerts
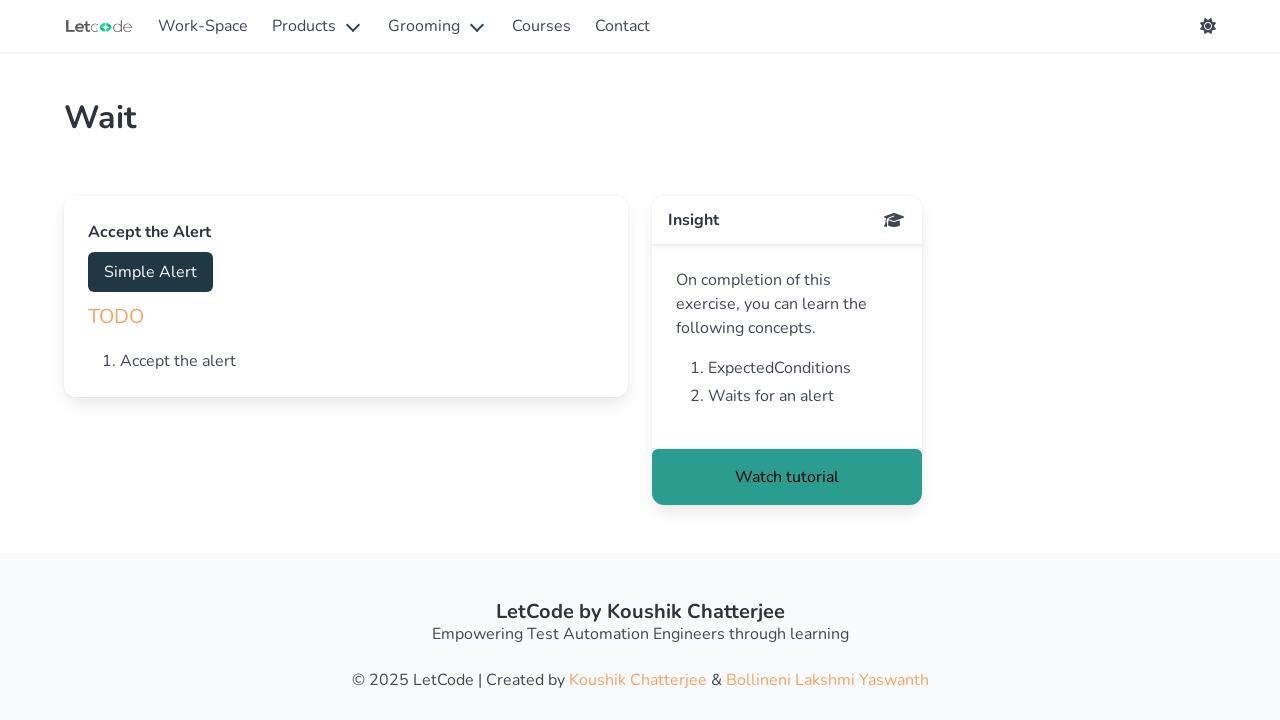

Waited for alert to be processed
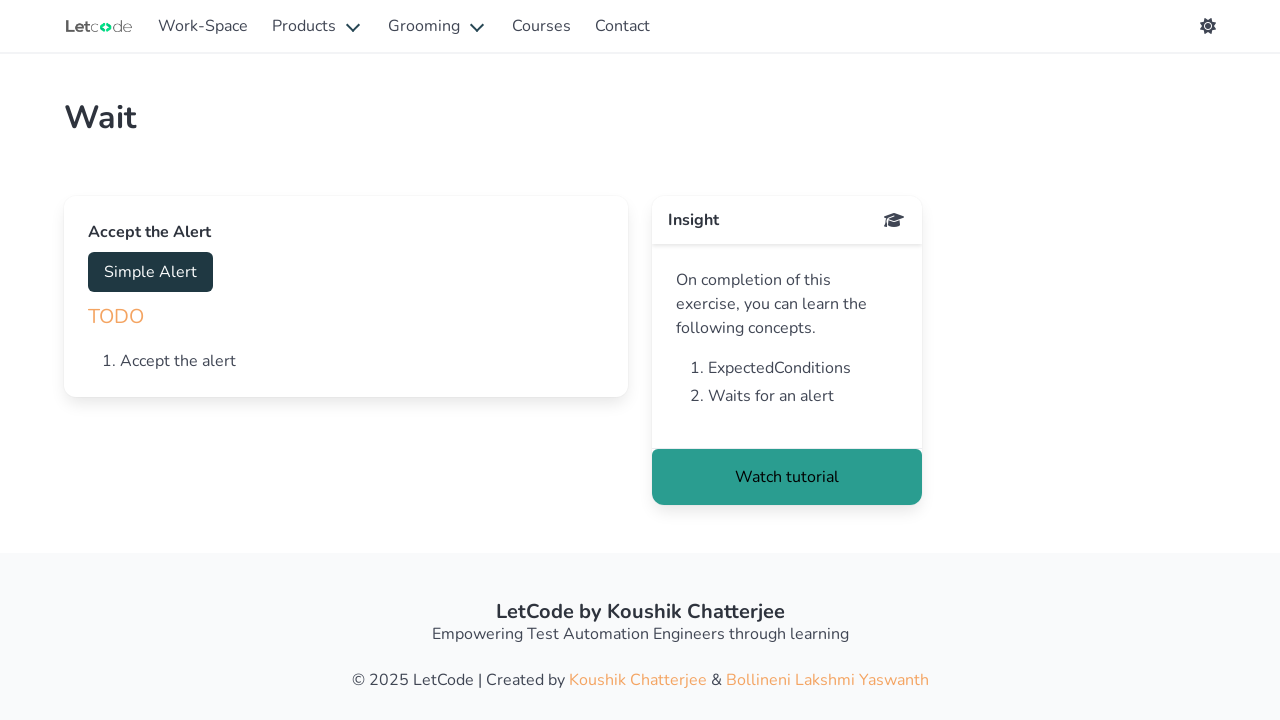

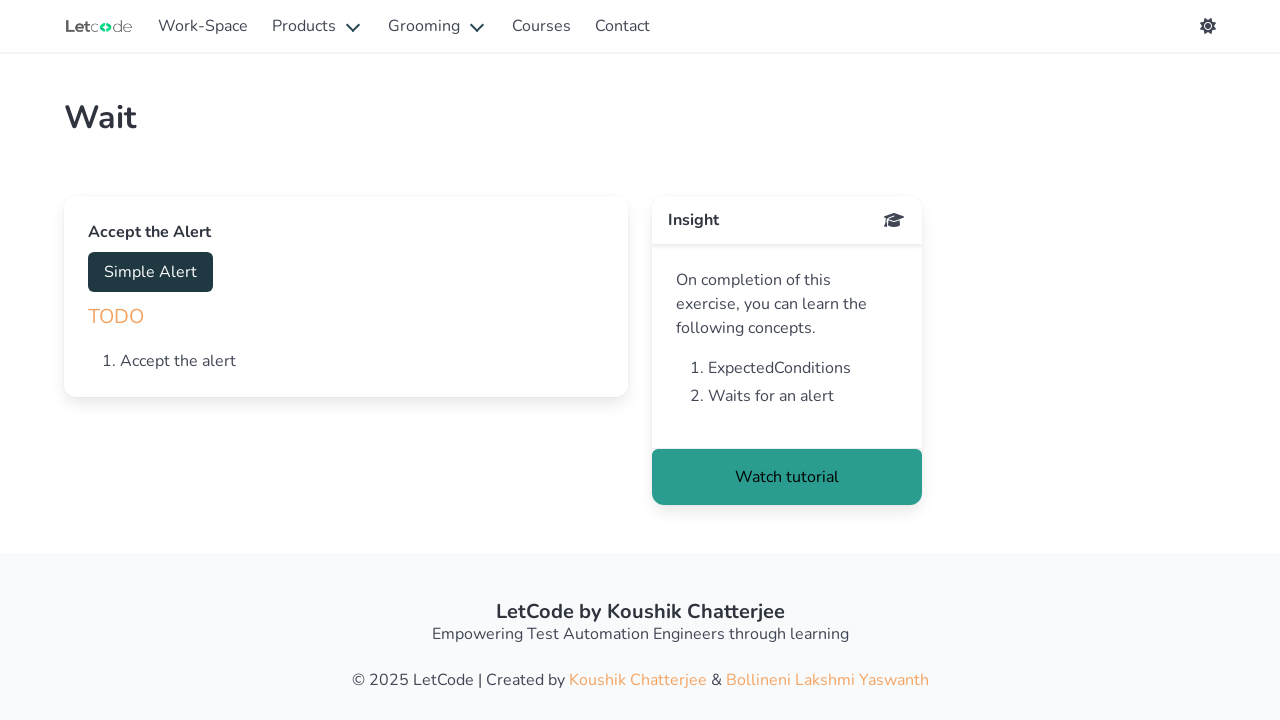